Tests checkbox functionality by navigating to a checkboxes page, finding all checkbox elements, and verifying their checked state using both getAttribute and isSelected methods

Starting URL: http://the-internet.herokuapp.com/checkboxes

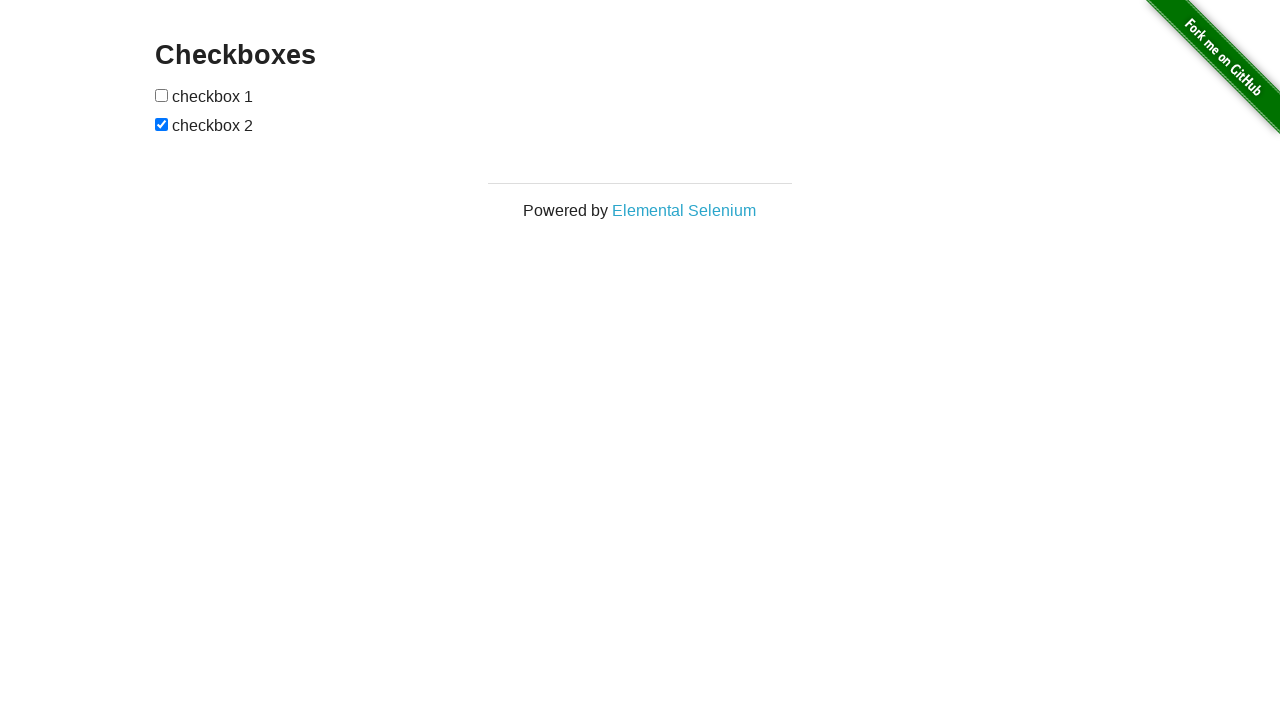

Waited for checkboxes to be present on the page
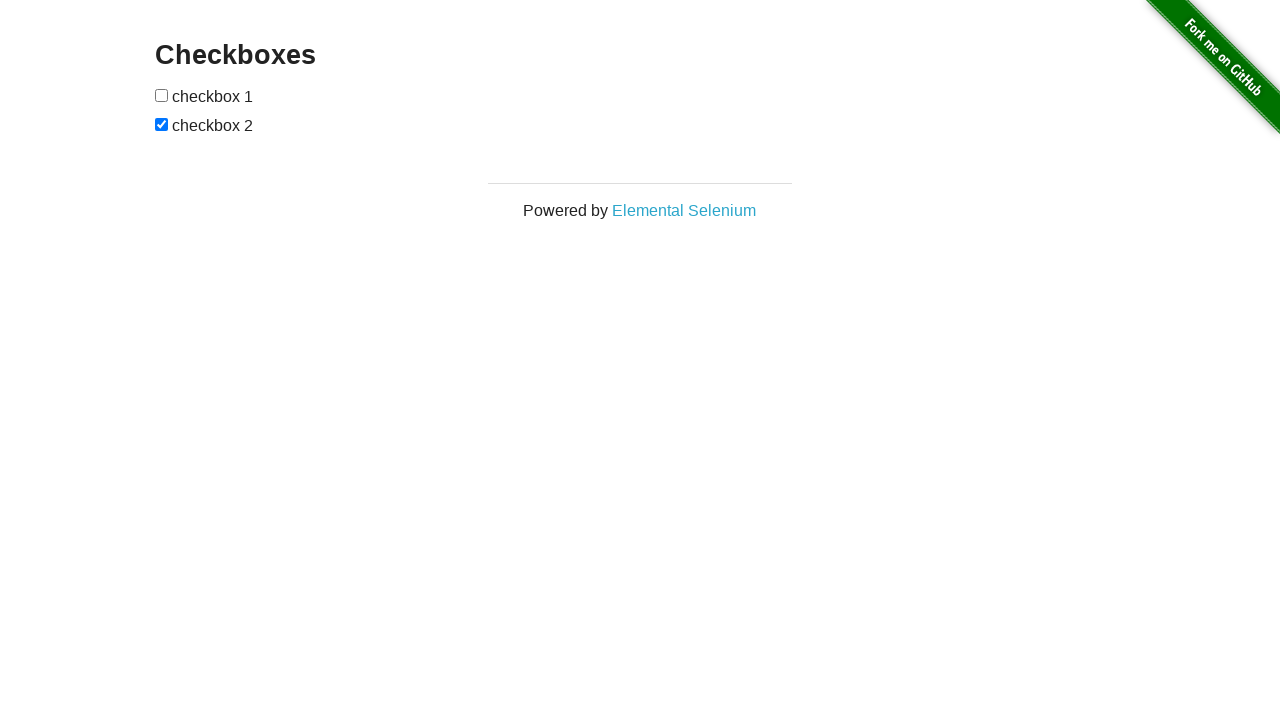

Located all checkbox elements
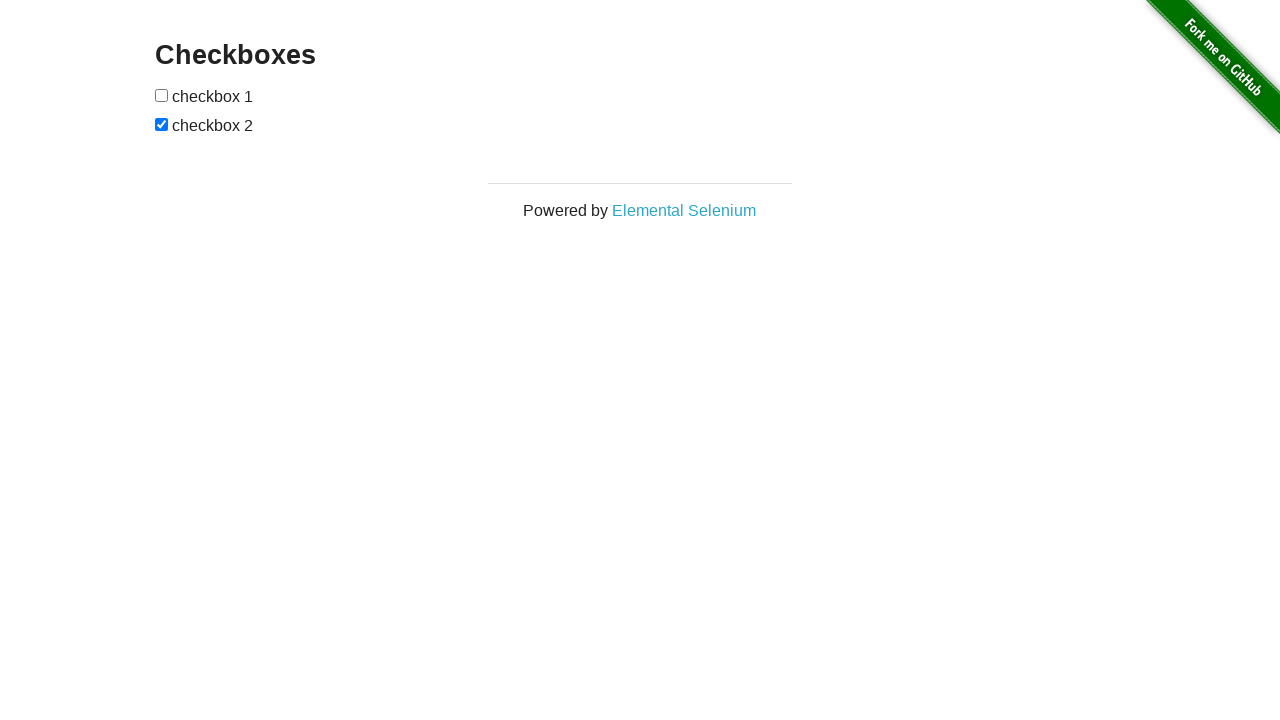

Verified that second checkbox is checked
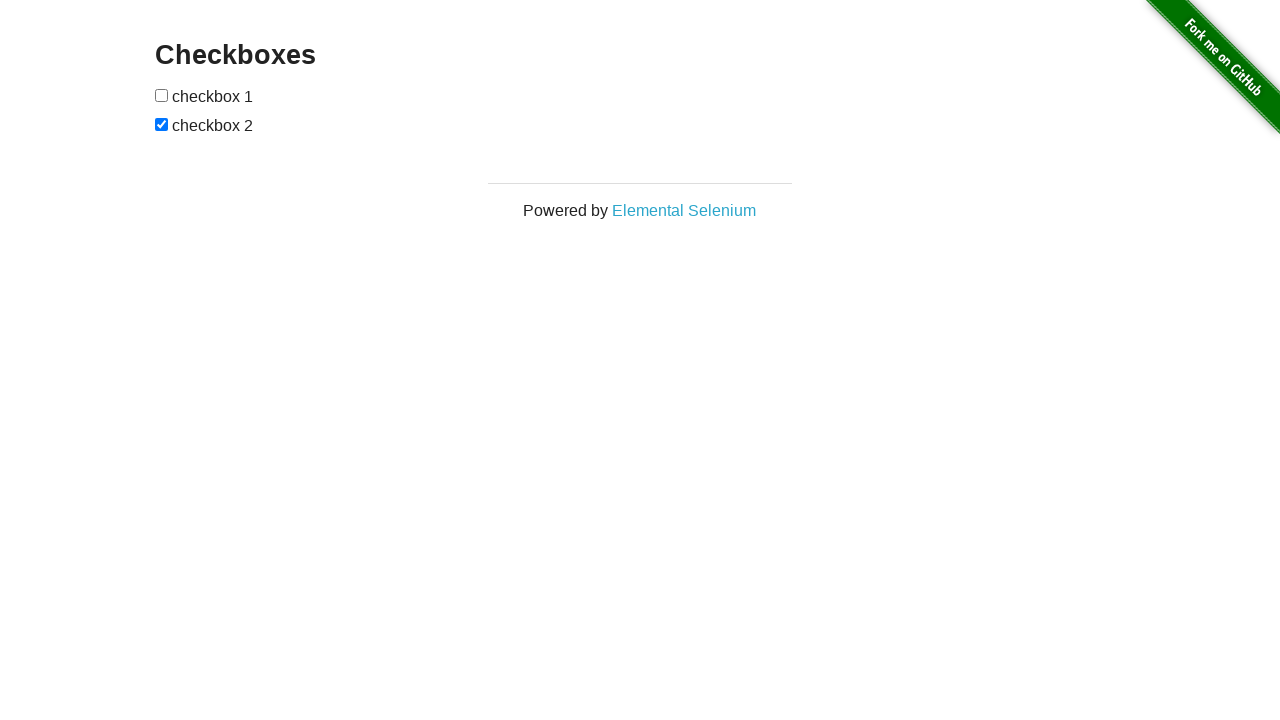

Verified that first checkbox is not checked
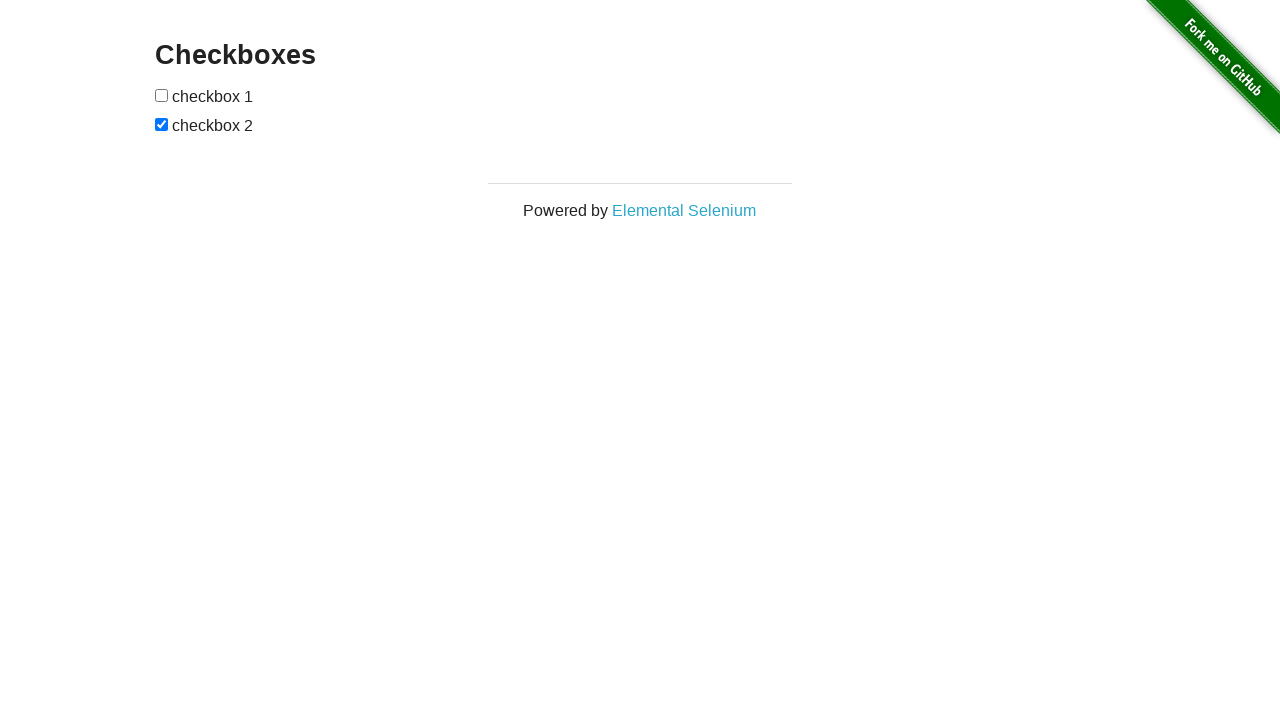

Clicked first checkbox to check it at (162, 95) on input[type="checkbox"] >> nth=0
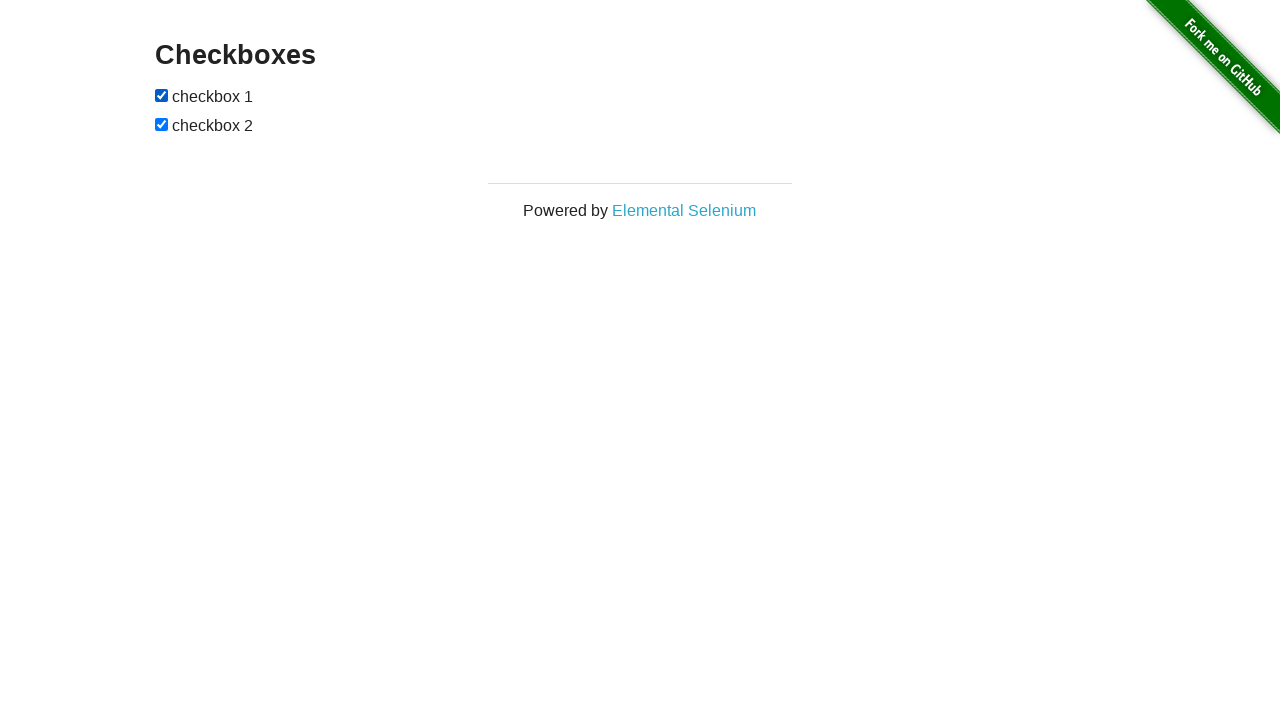

Verified that first checkbox is now checked
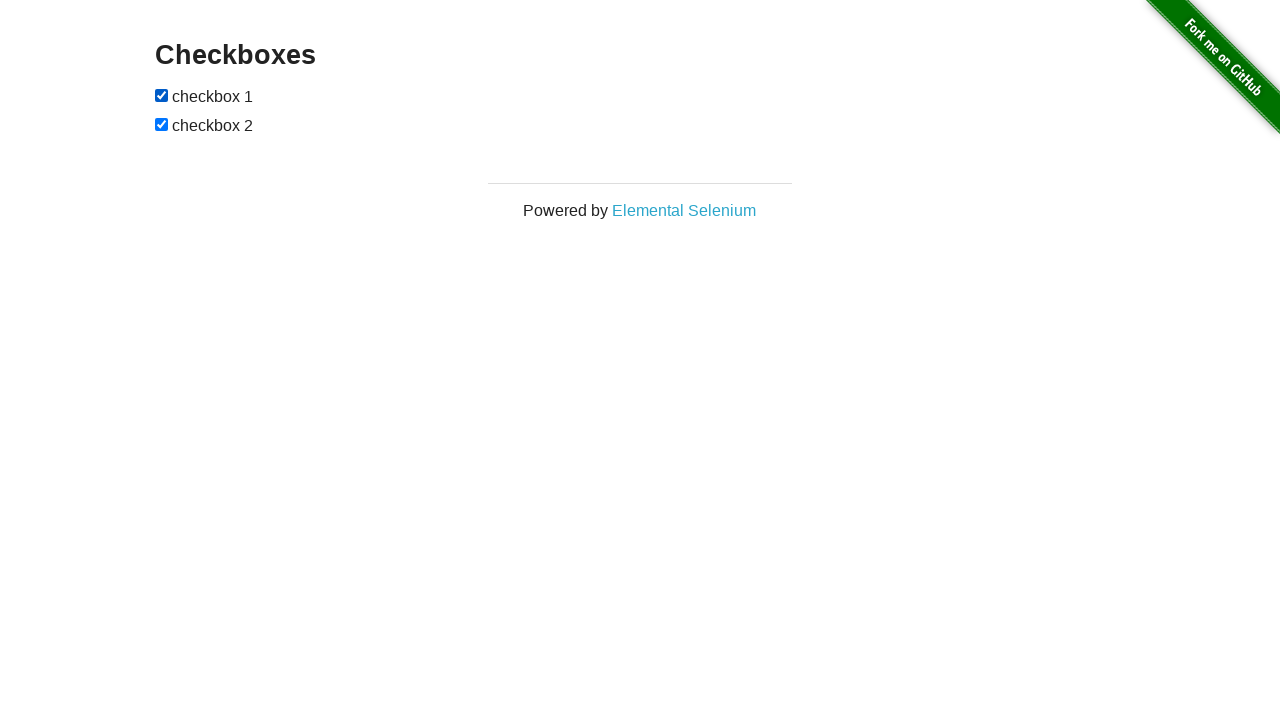

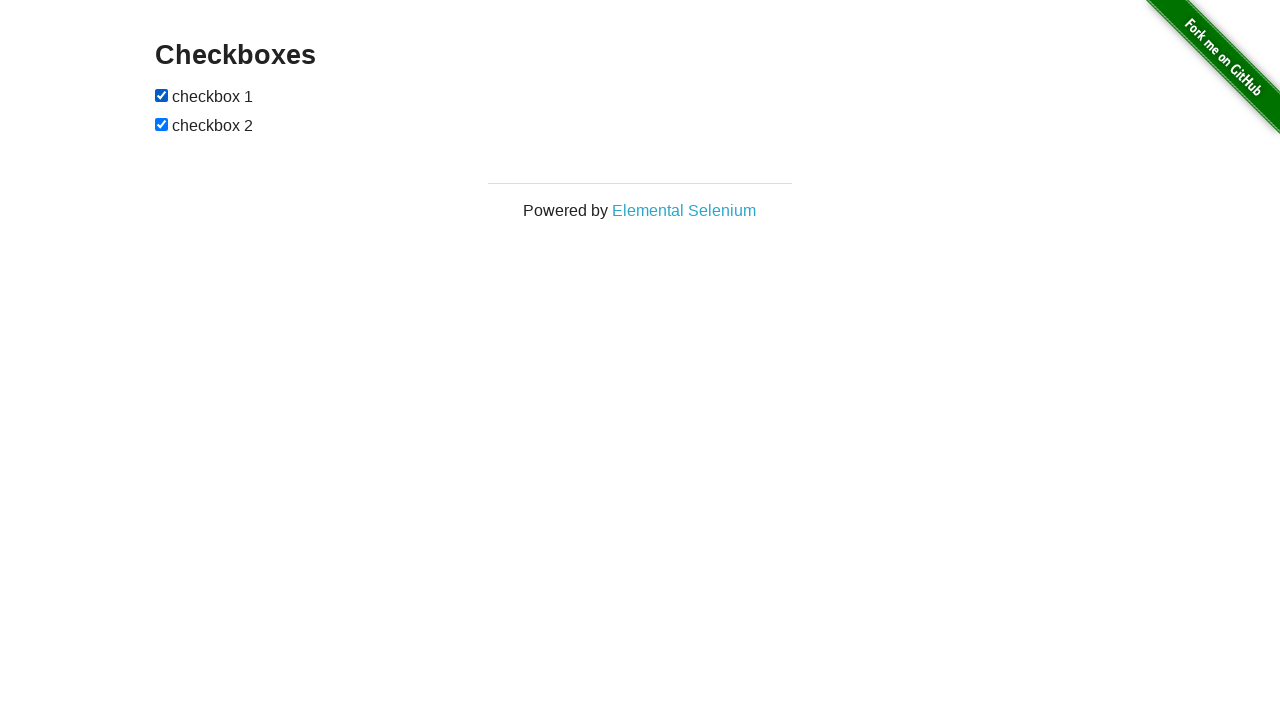